Tests that the manufacturer field accepts numeric input to verify field validation.

Starting URL: https://carros-crud.vercel.app/

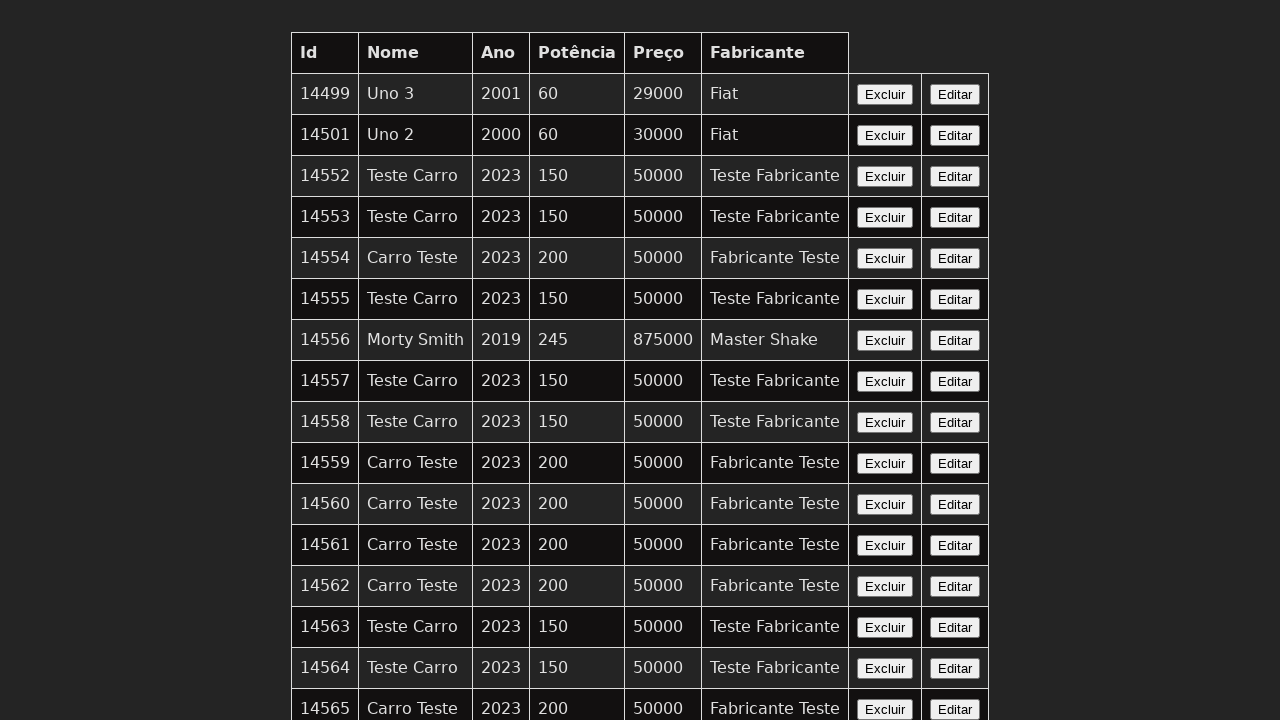

Filled manufacturer field with numeric value '123' to test field validation on input[name='fabricante']
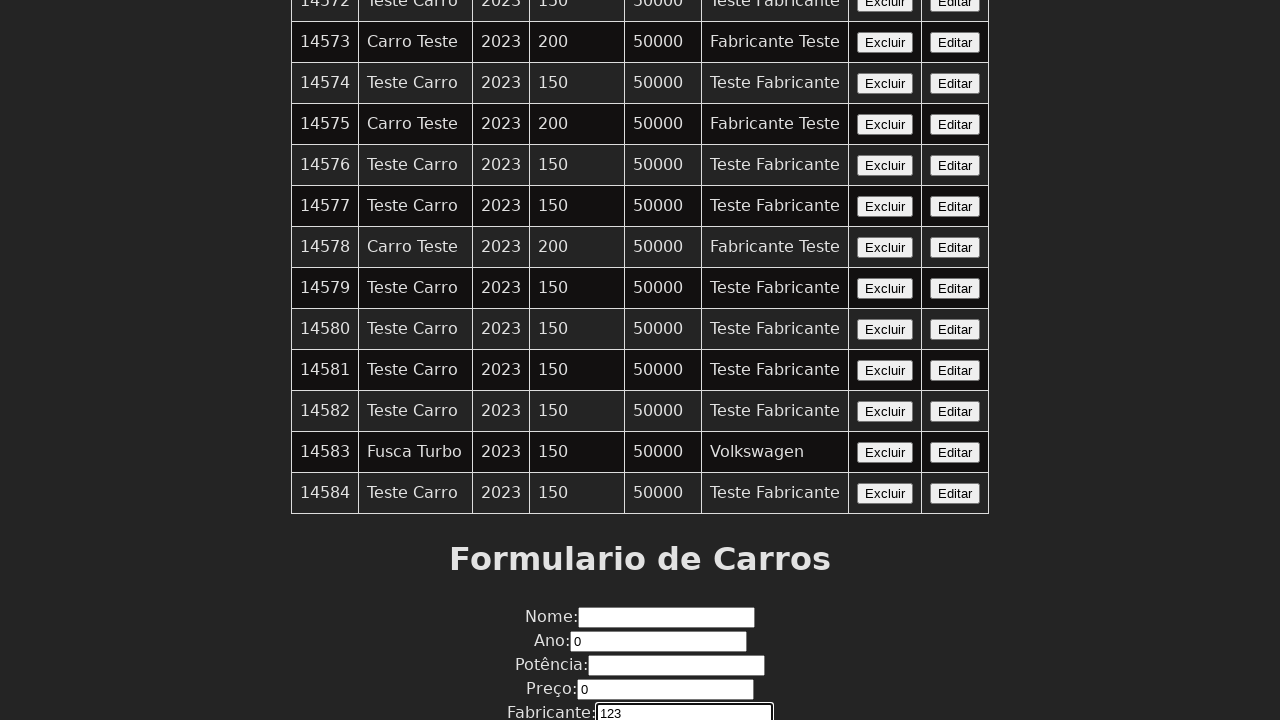

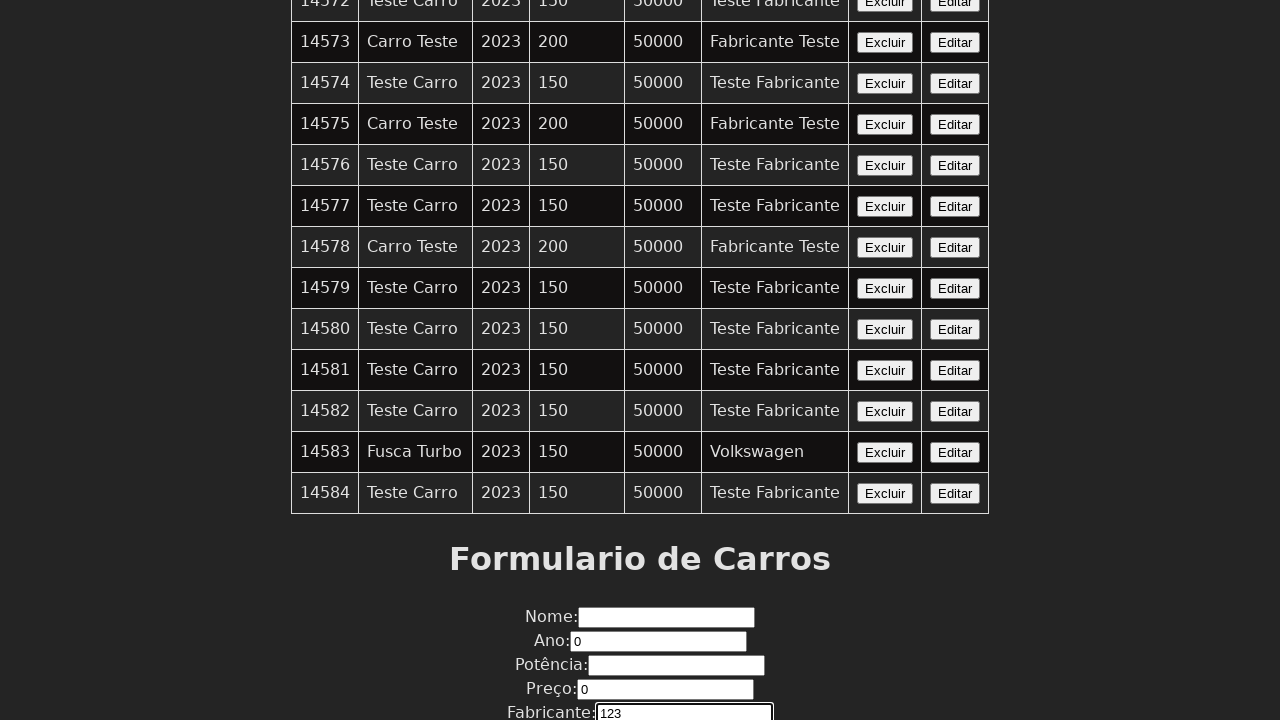